Tests filtering to display only completed todo items

Starting URL: https://demo.playwright.dev/todomvc

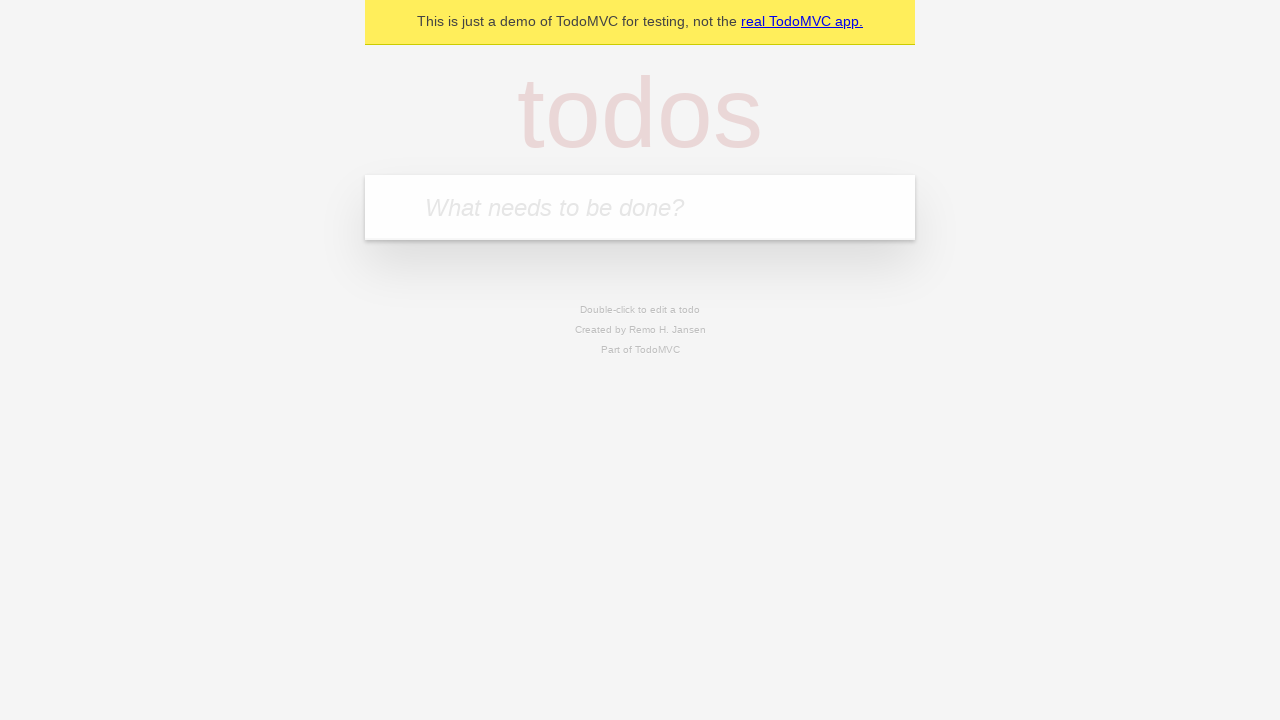

Filled todo input with 'buy some cheese' on internal:attr=[placeholder="What needs to be done?"i]
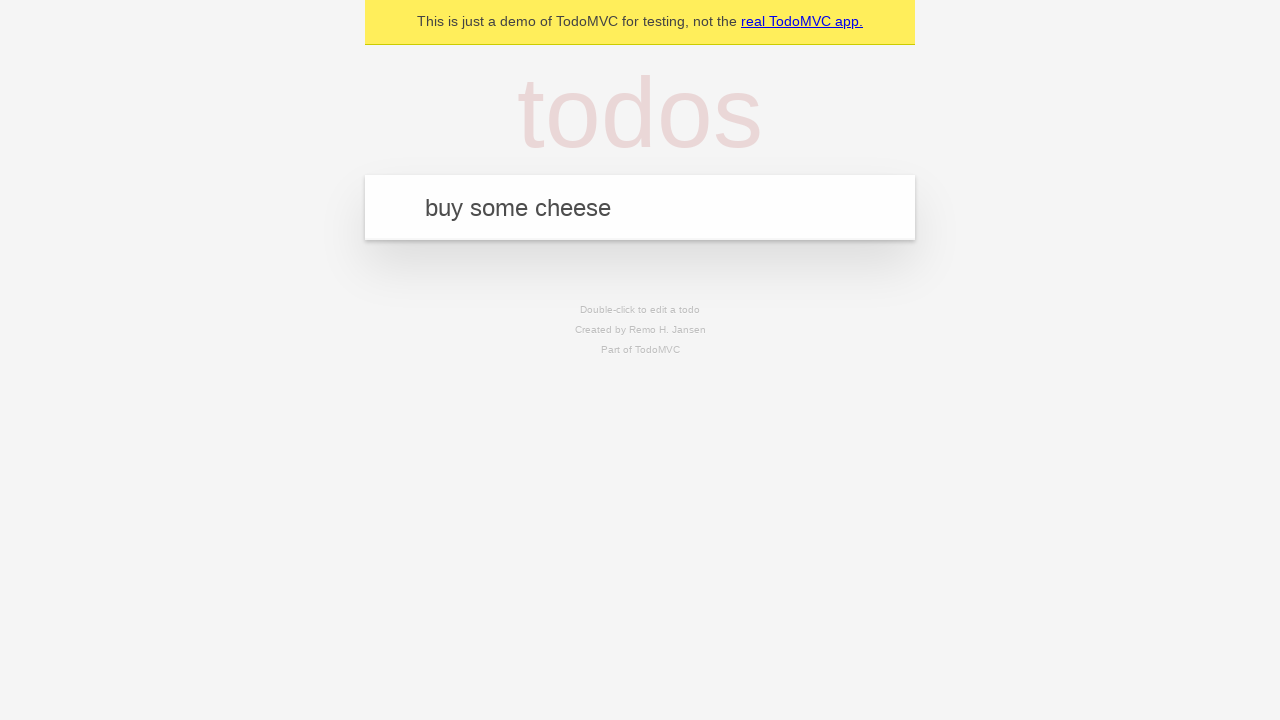

Pressed Enter to add 'buy some cheese' todo on internal:attr=[placeholder="What needs to be done?"i]
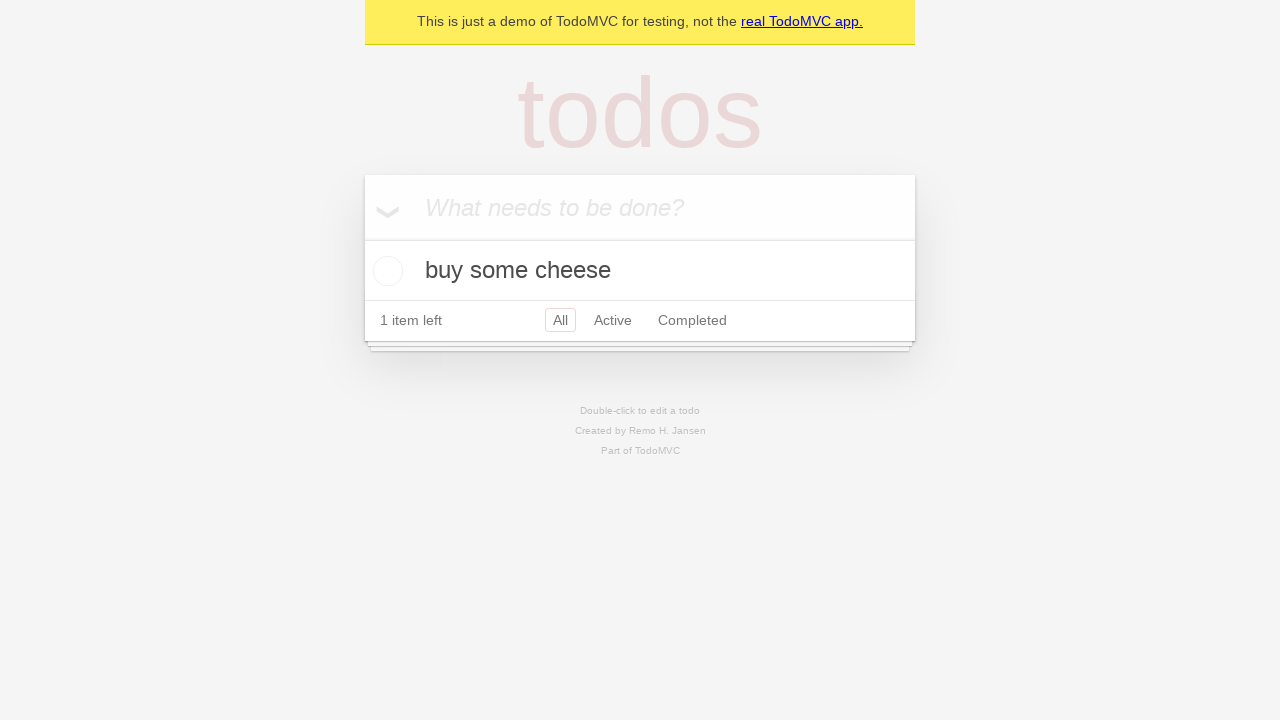

Filled todo input with 'feed the cat' on internal:attr=[placeholder="What needs to be done?"i]
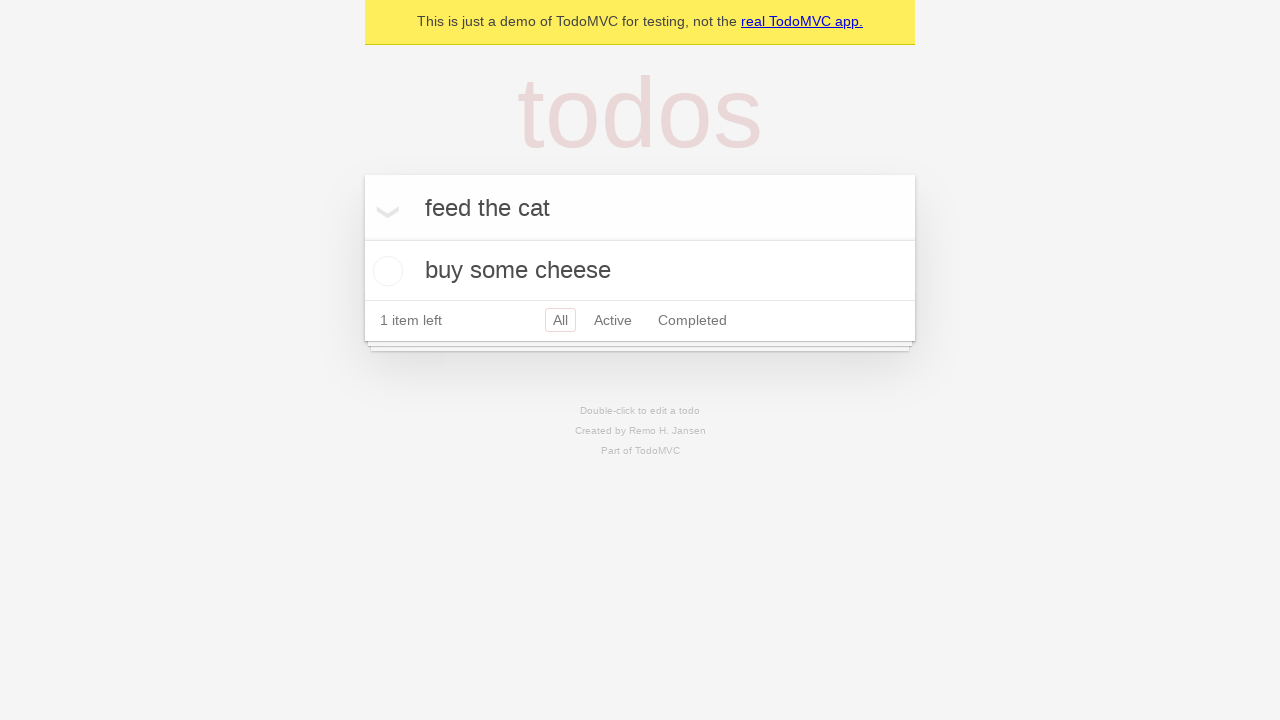

Pressed Enter to add 'feed the cat' todo on internal:attr=[placeholder="What needs to be done?"i]
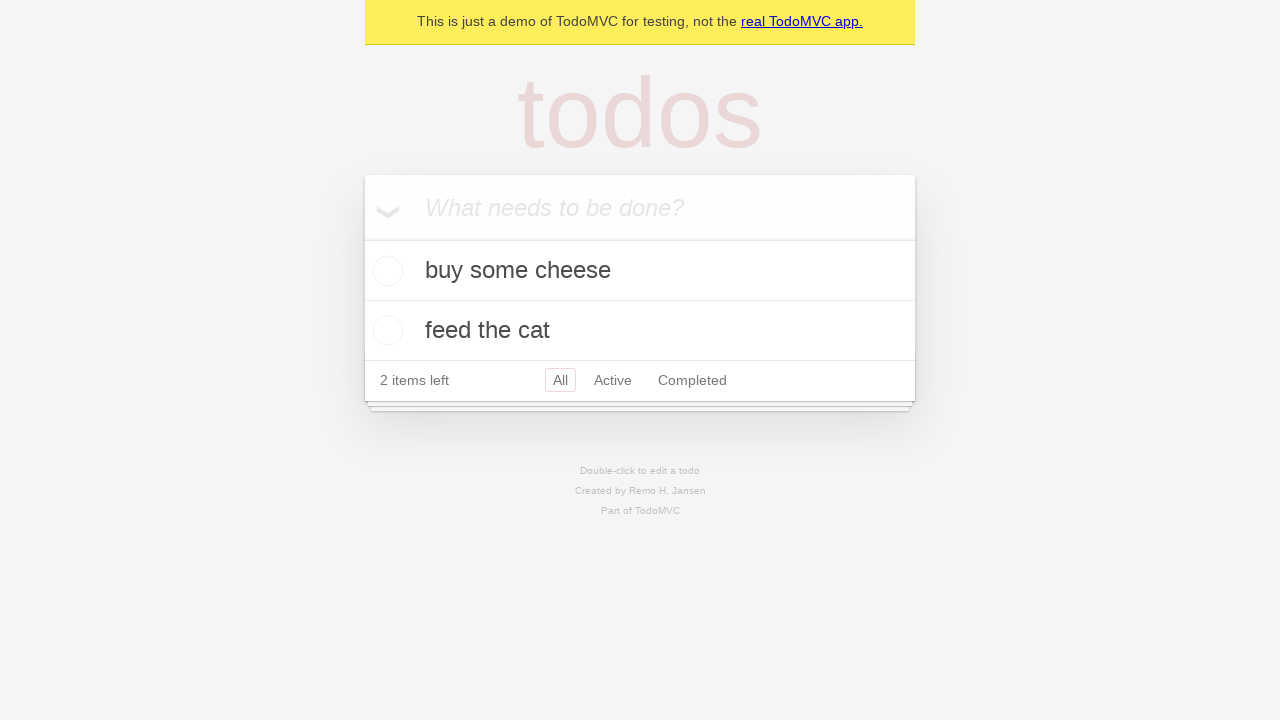

Filled todo input with 'book a doctors appointment' on internal:attr=[placeholder="What needs to be done?"i]
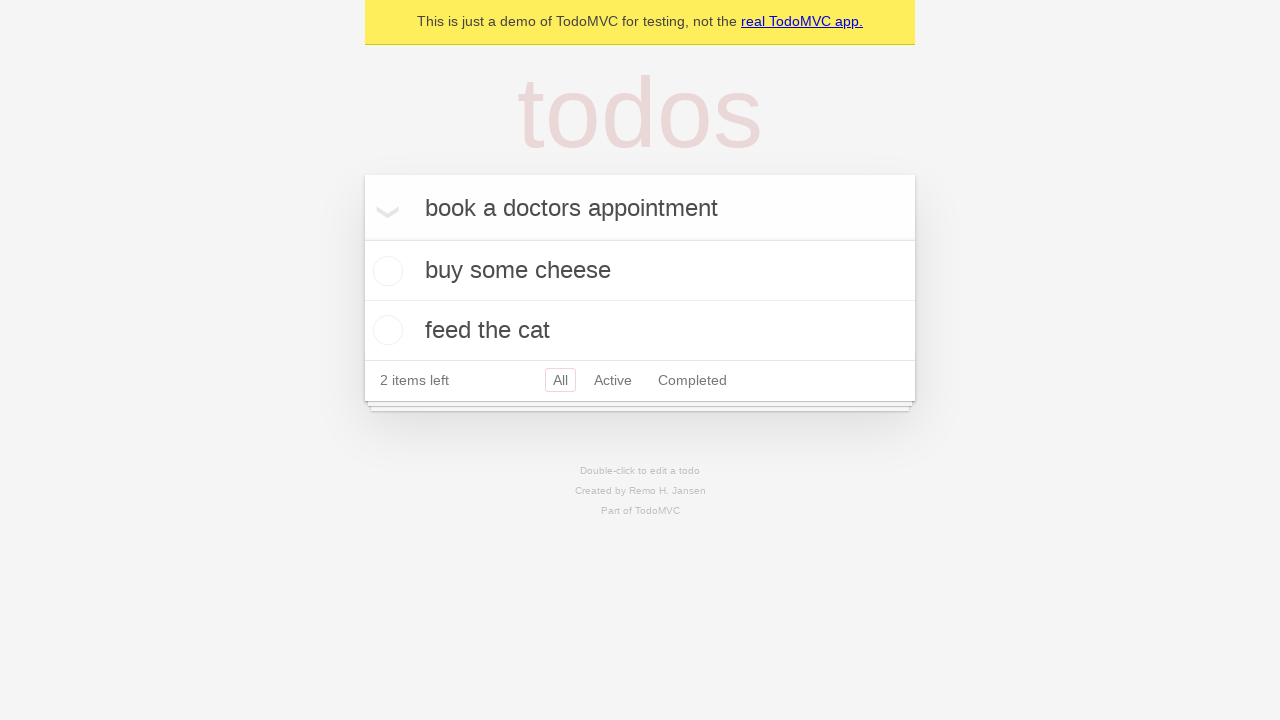

Pressed Enter to add 'book a doctors appointment' todo on internal:attr=[placeholder="What needs to be done?"i]
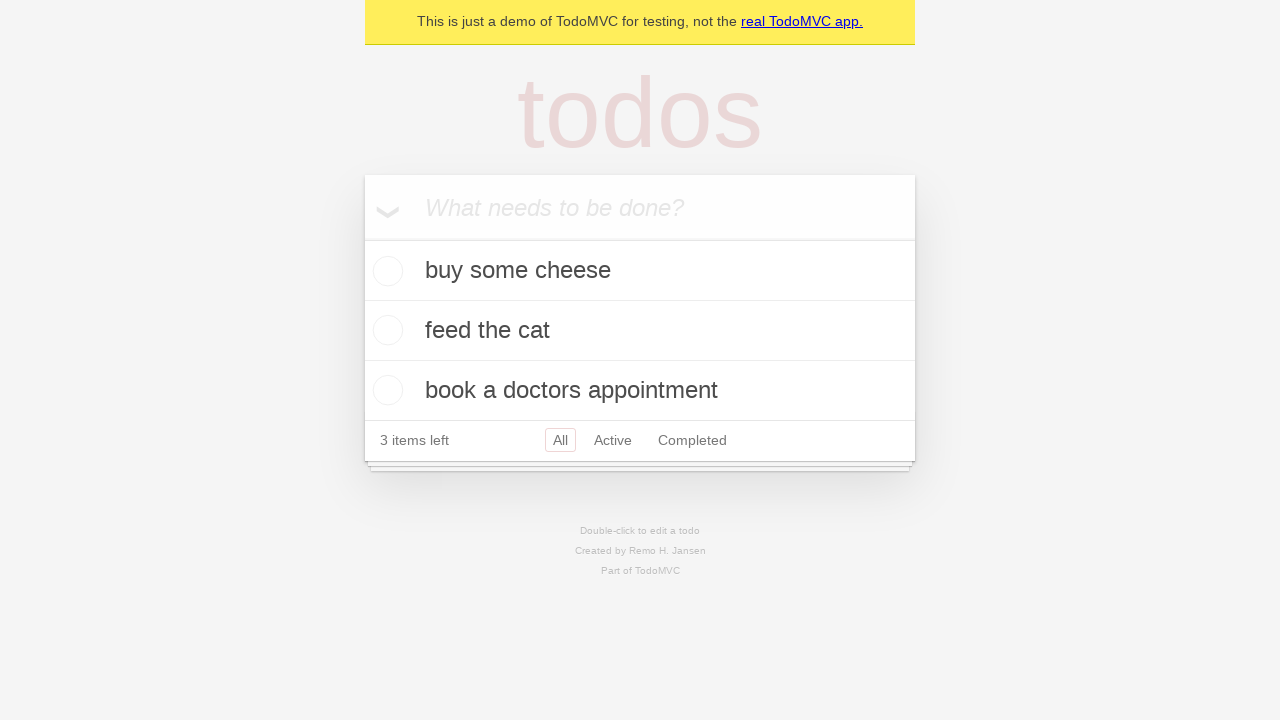

Checked the second todo item (feed the cat) at (385, 330) on internal:testid=[data-testid="todo-item"s] >> nth=1 >> internal:role=checkbox
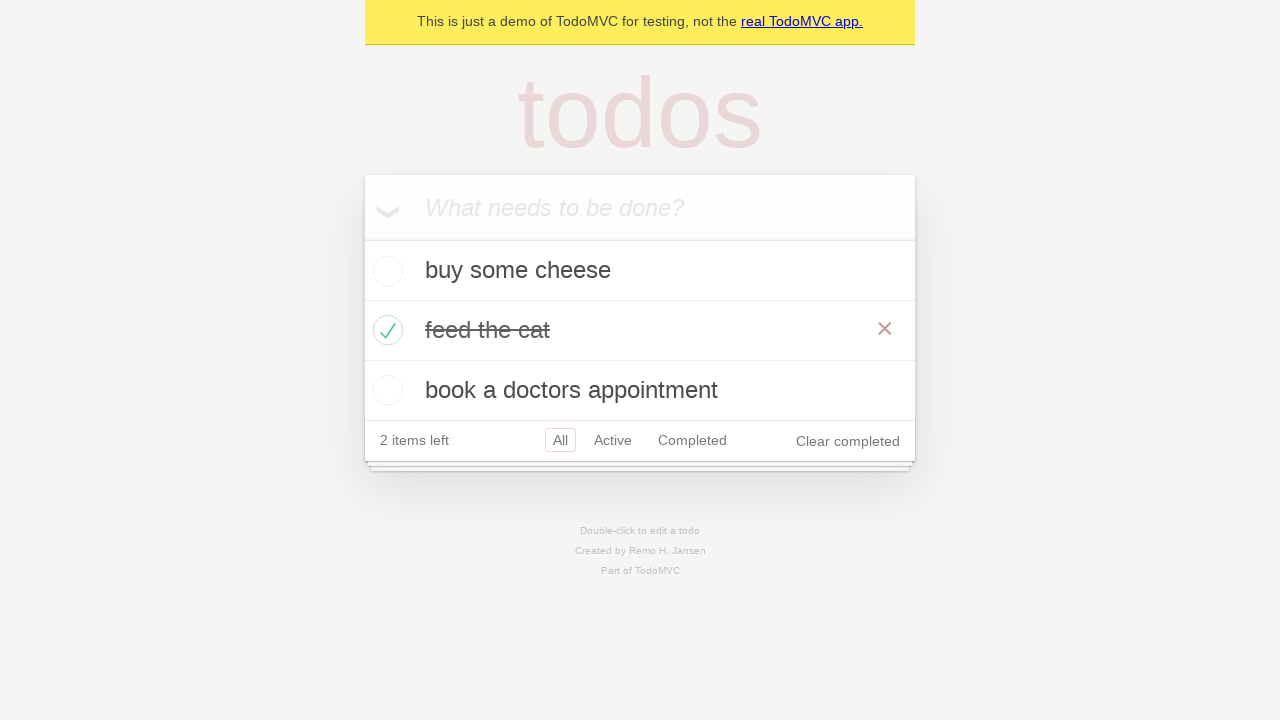

Clicked the Completed filter link at (692, 440) on internal:role=link[name="Completed"i]
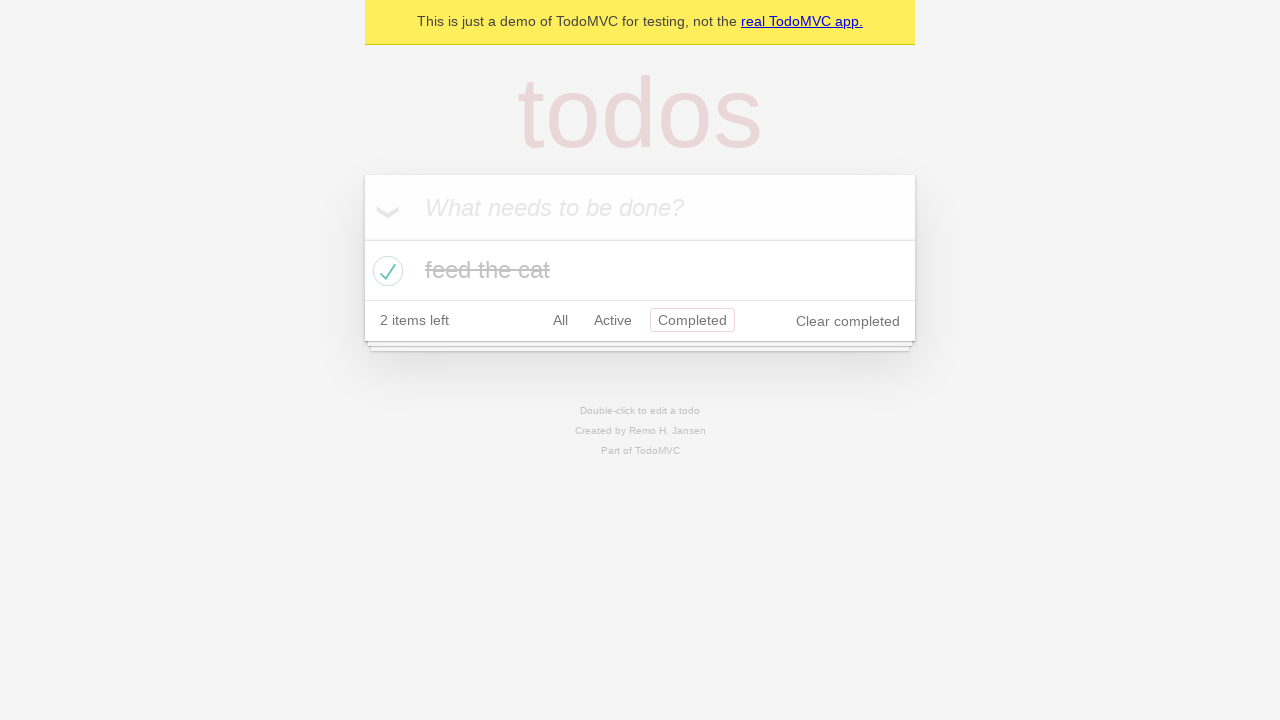

Filtered todo list loaded showing only completed items
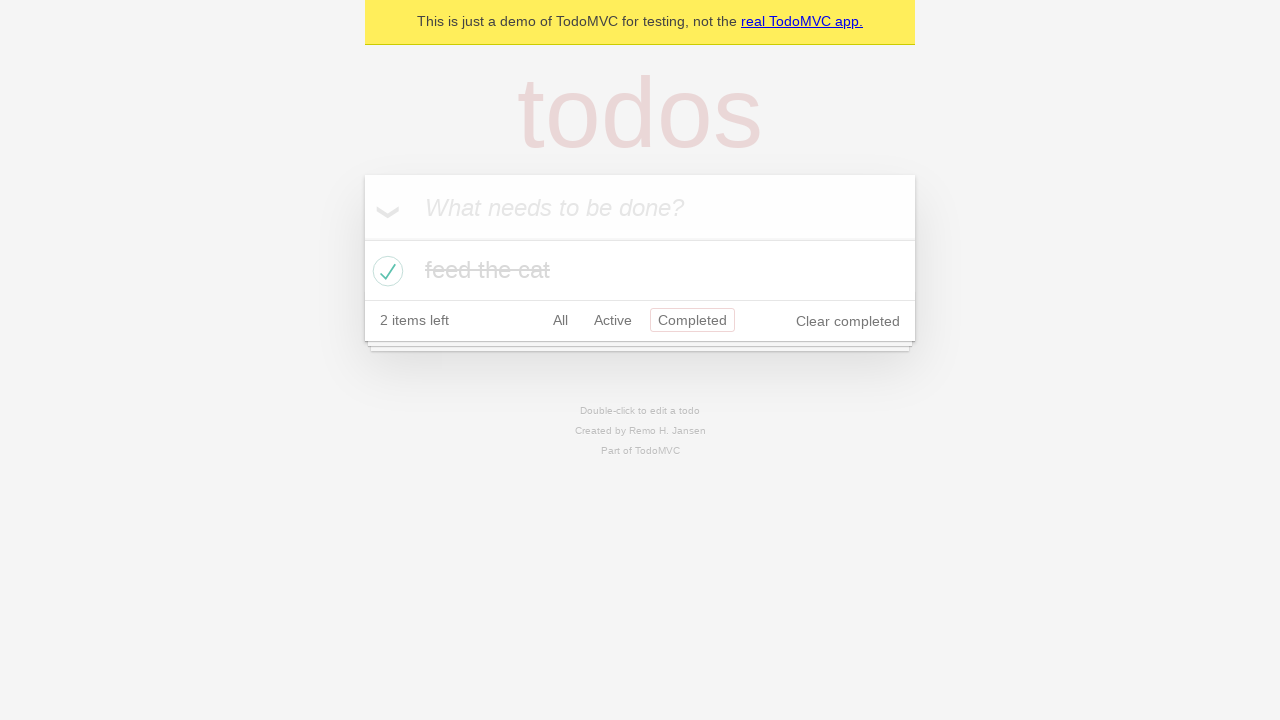

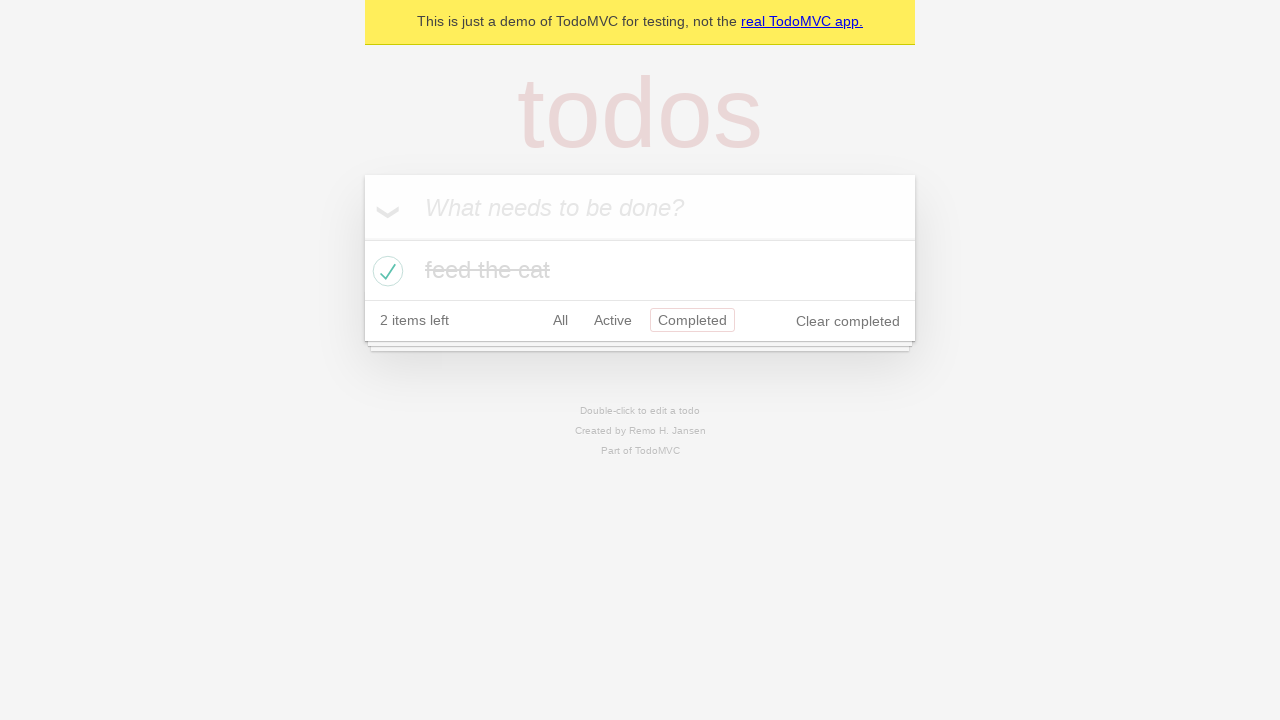